Tests right-click functionality on a button element by performing a context click action

Starting URL: https://demoqa.com/buttons

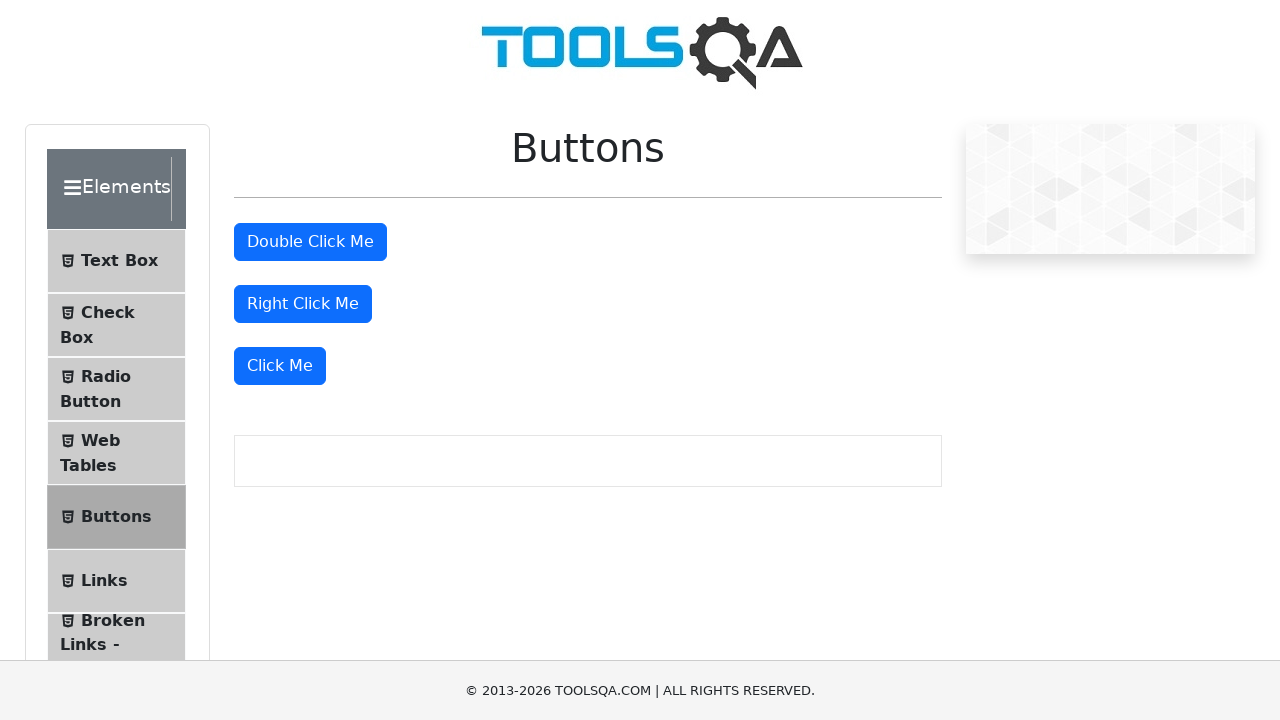

Located right-click button element with id 'rightClickBtn'
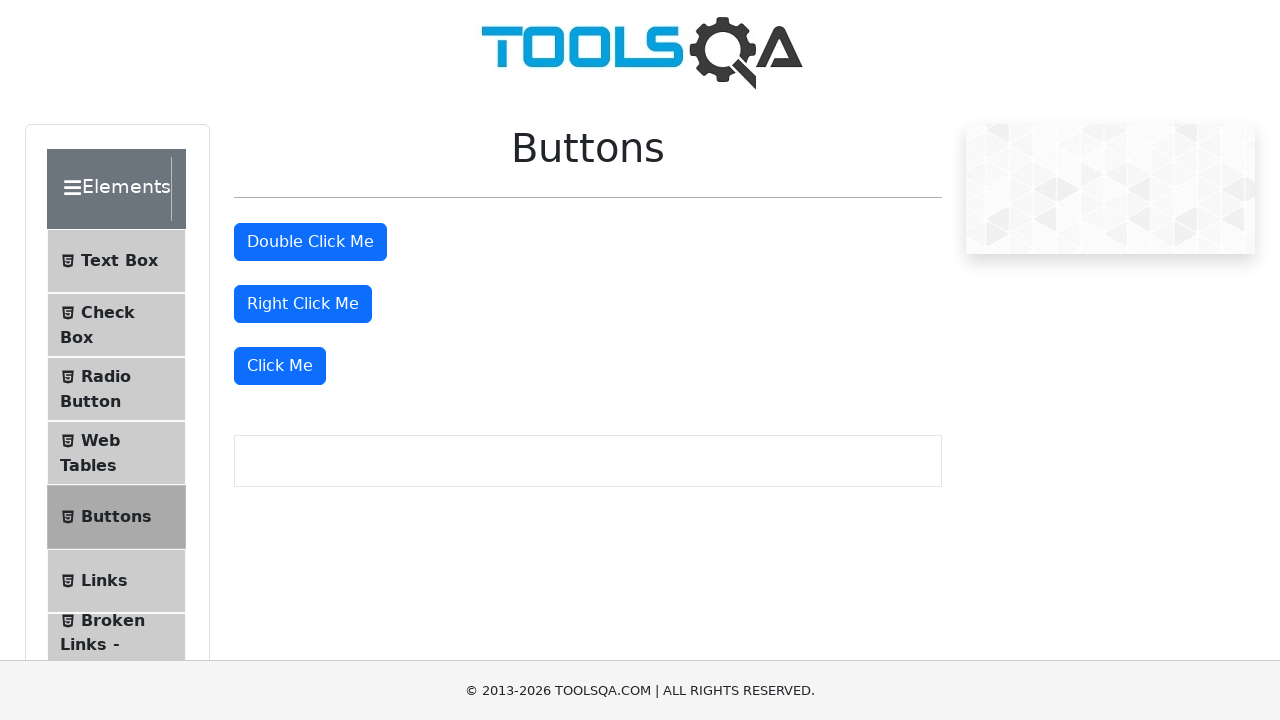

Performed right-click (context click) on the button at (303, 304) on #rightClickBtn
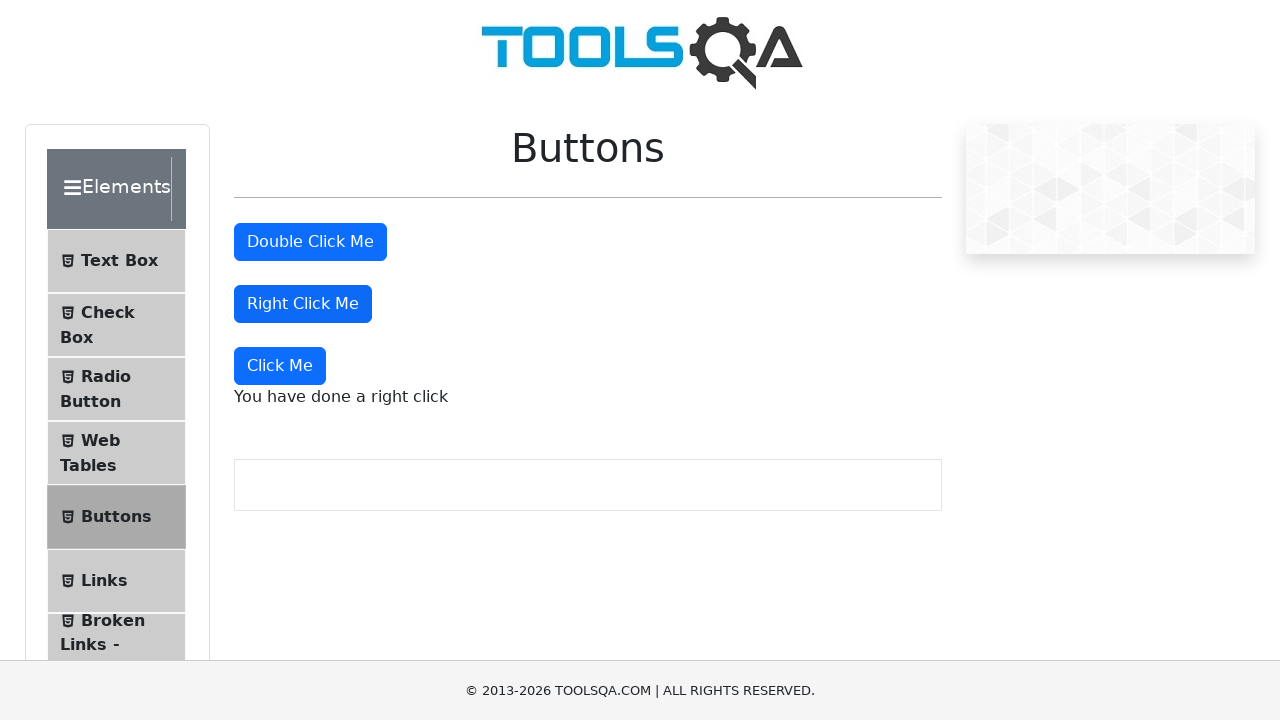

Waited 2000ms for right-click action result to appear
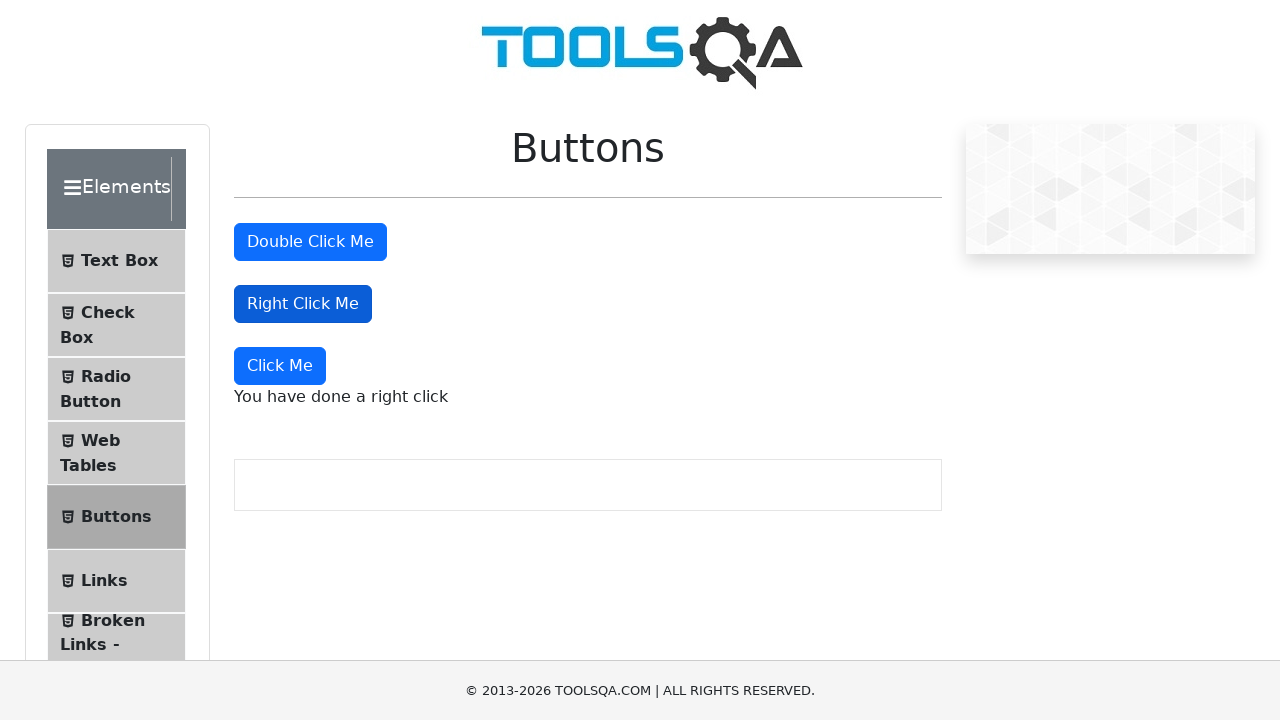

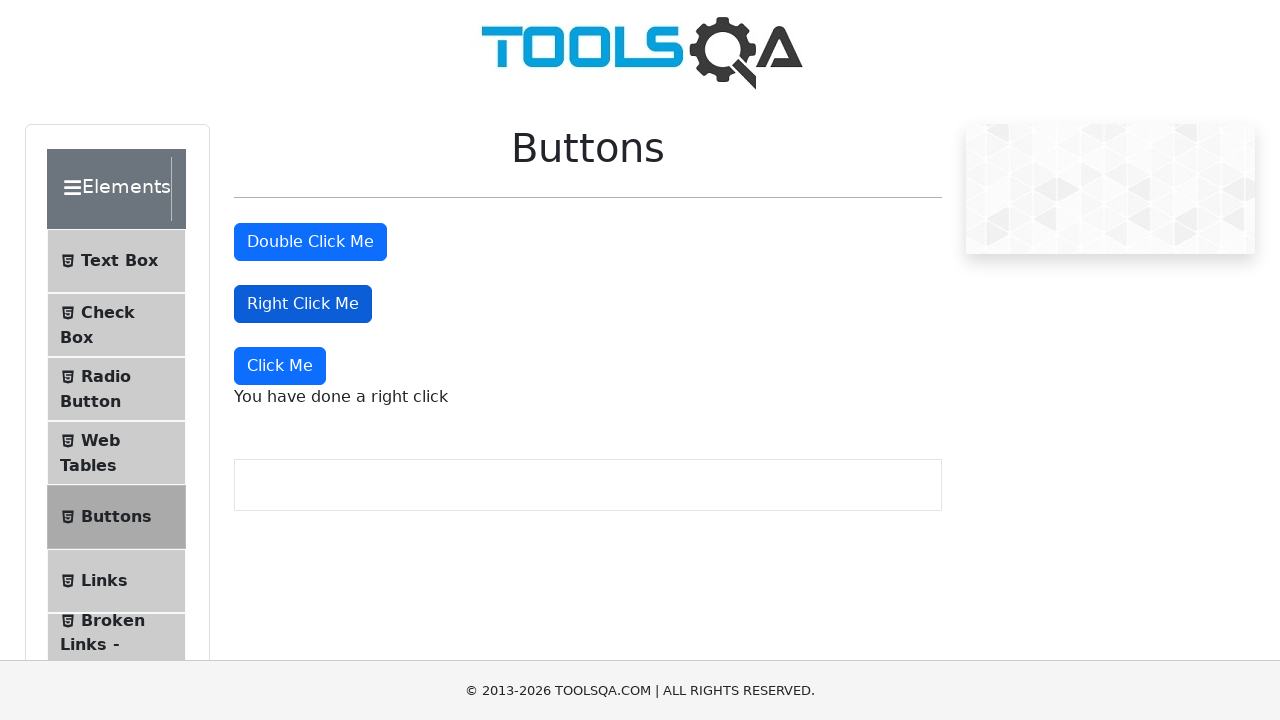